Tests the blog search functionality by entering a search term into the search input field on a personal blog website.

Starting URL: https://www.walissonsilva.com/blog

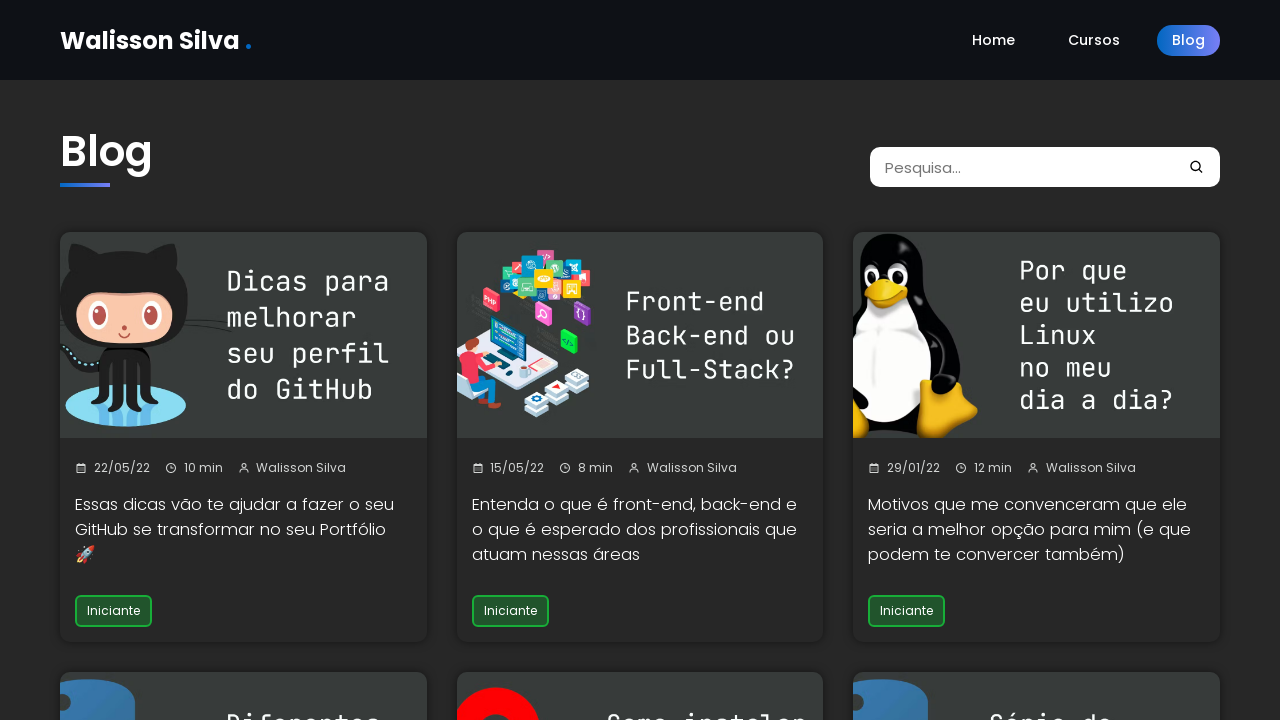

Blog search input field loaded and available
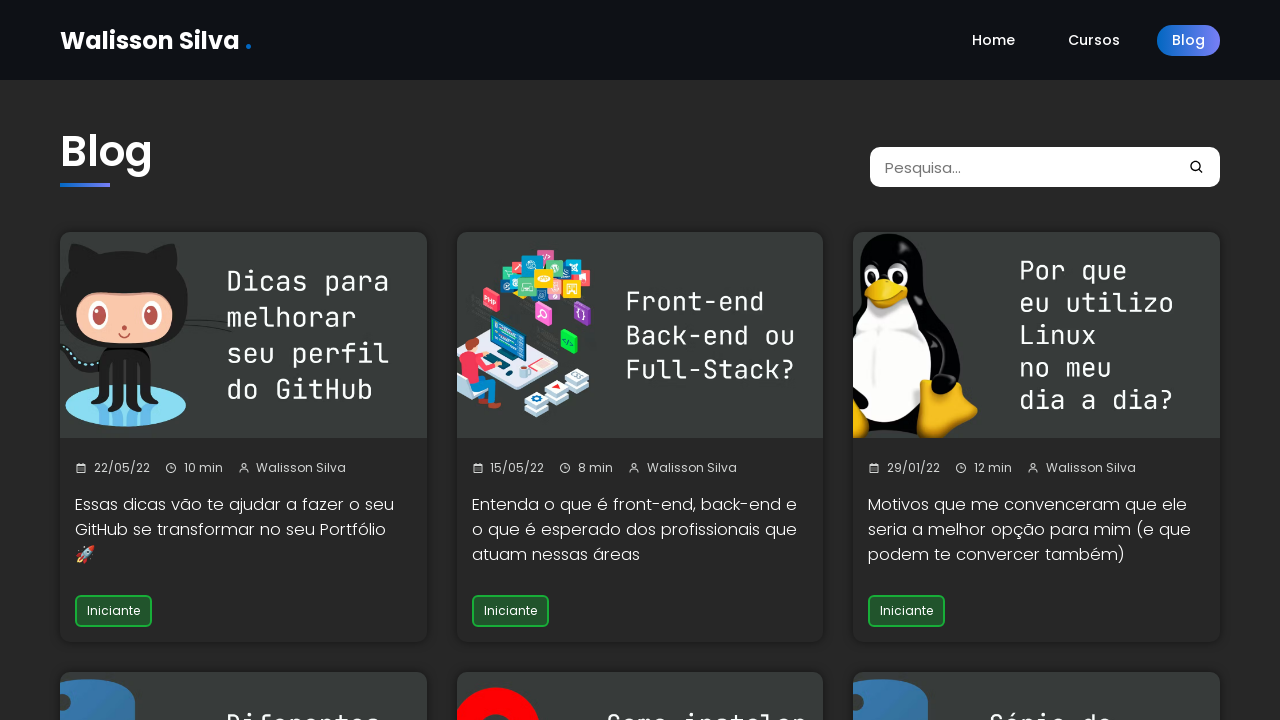

Entered search term 'data' into the blog search field on xpath=//*[@id="__next"]/div/div/div[1]/div/input
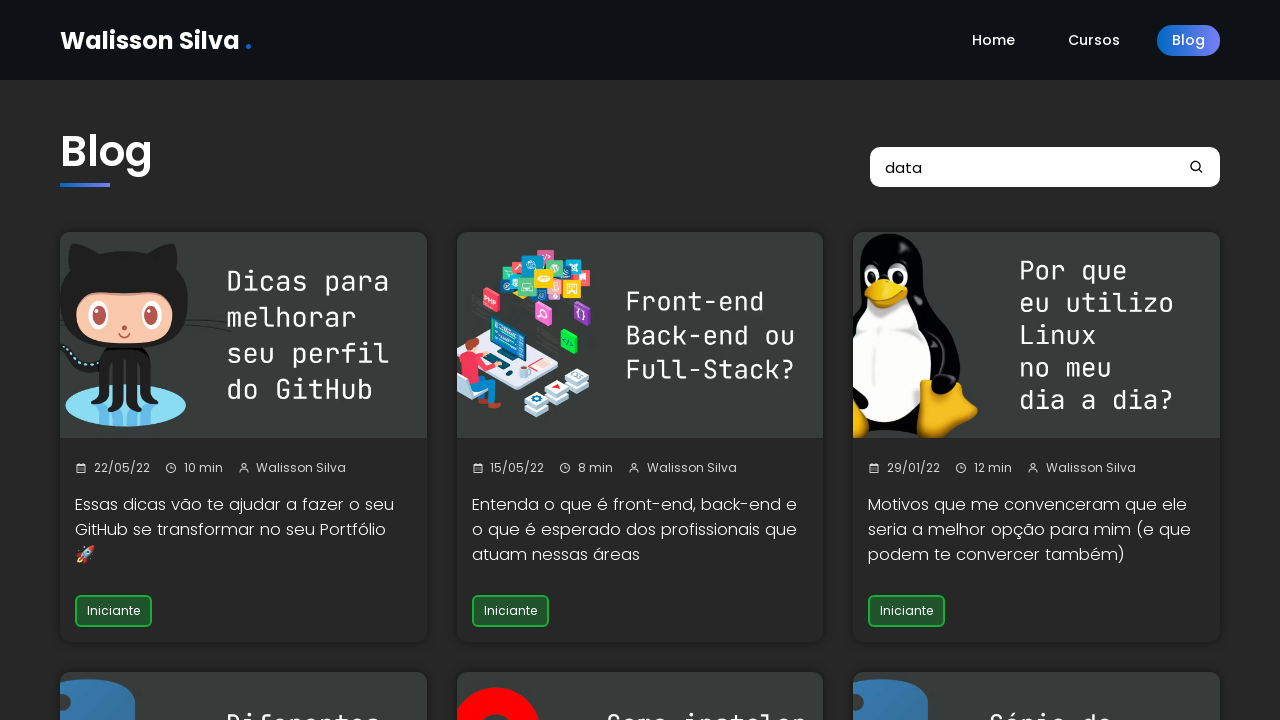

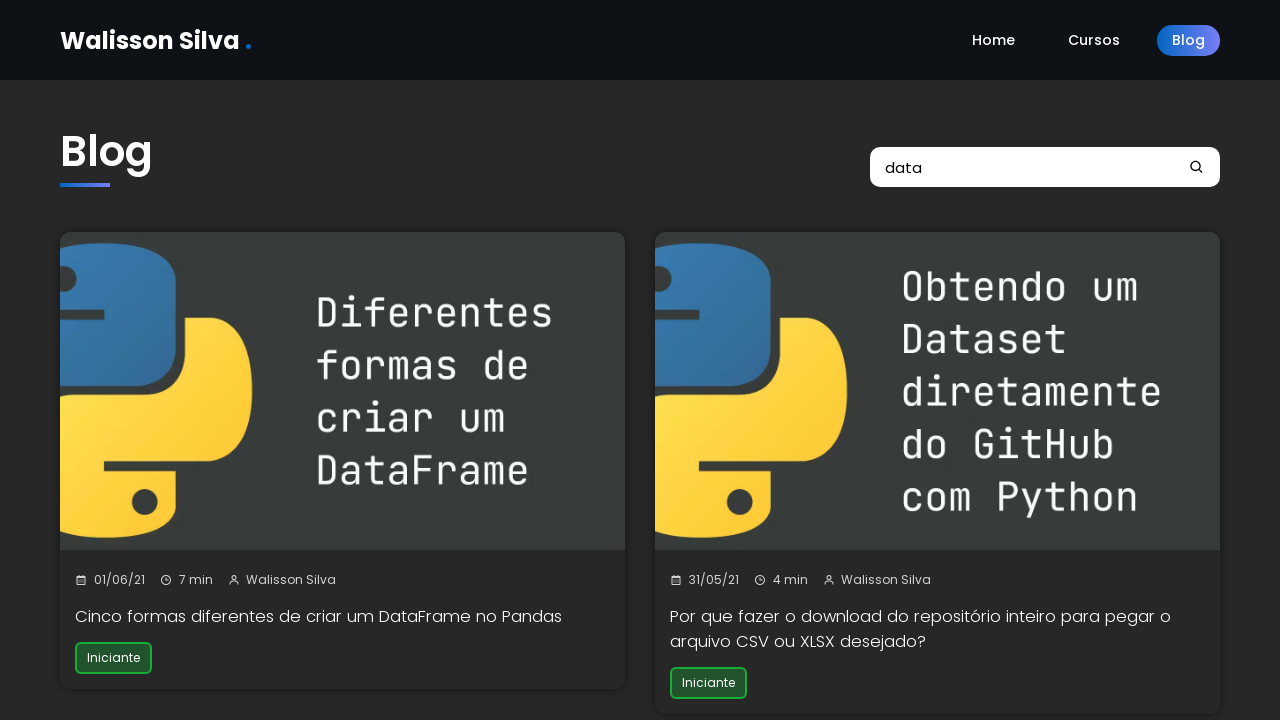